Tests the autocomplete suggestion box by typing a partial country name and selecting a suggestion from the dropdown

Starting URL: https://rahulshettyacademy.com/AutomationPractice/

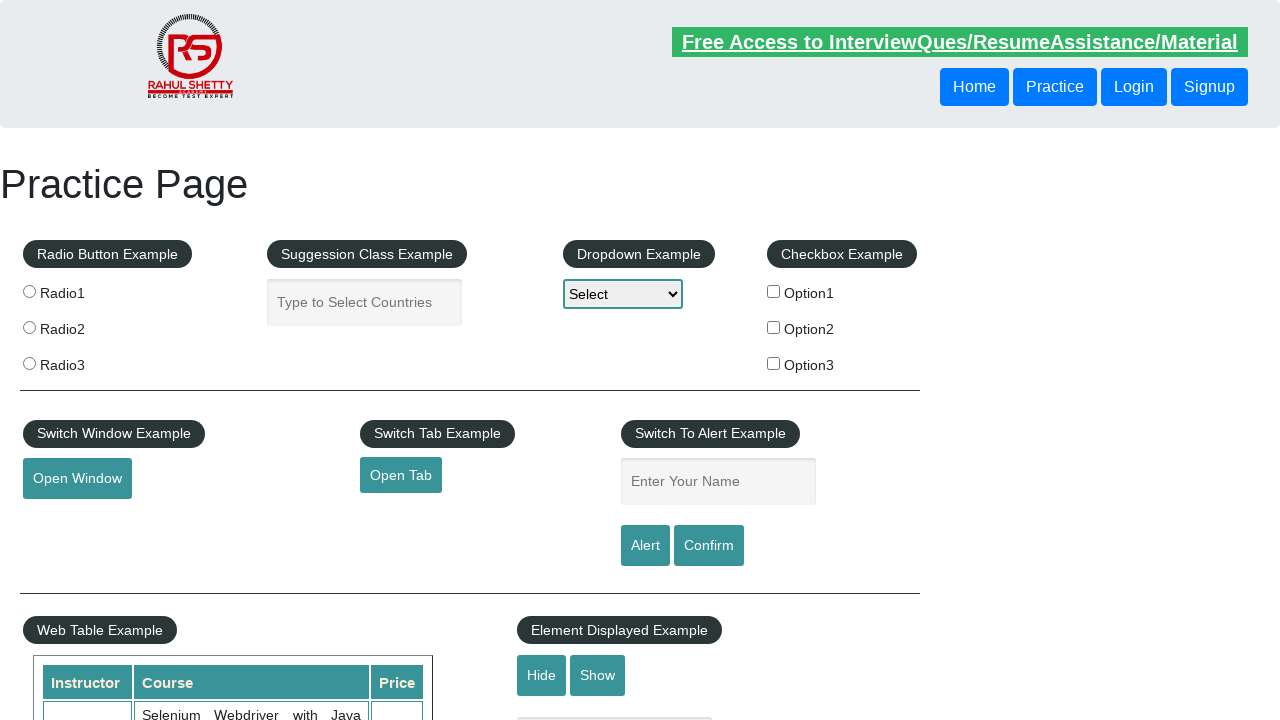

Typed 'Roma' in the autocomplete suggestion box on #autocomplete
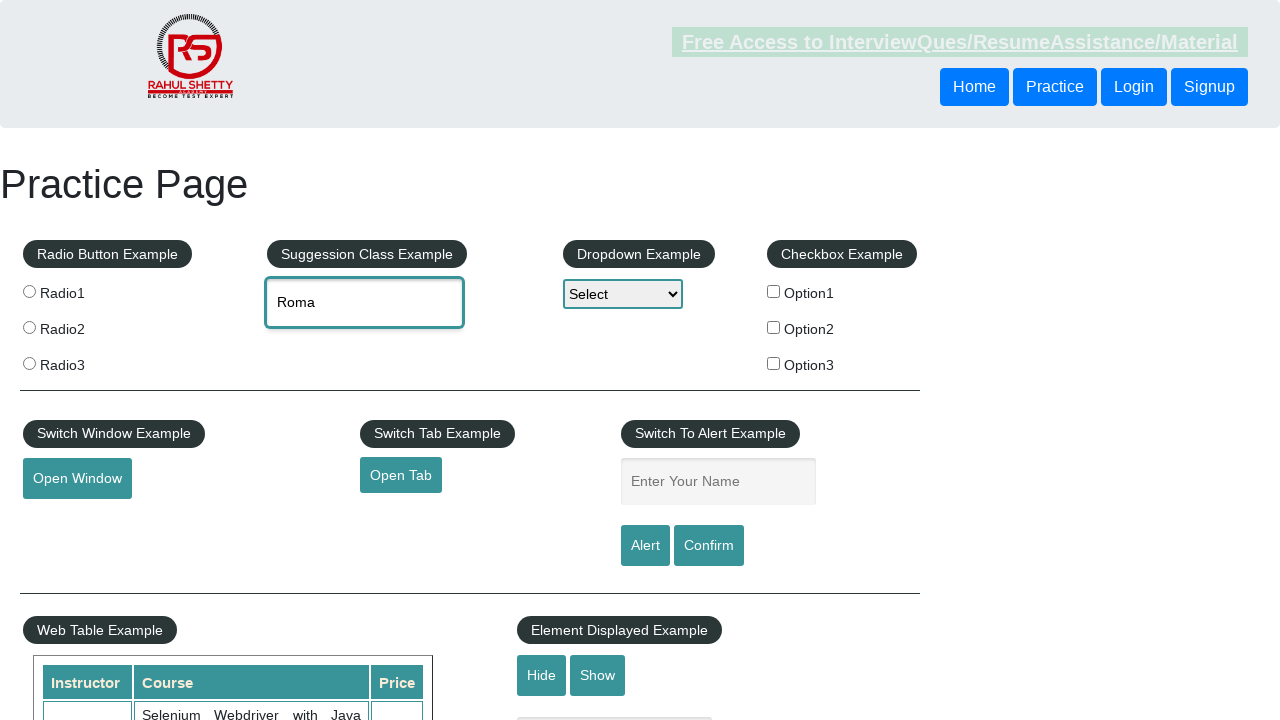

Waited for Romania suggestion to appear in dropdown
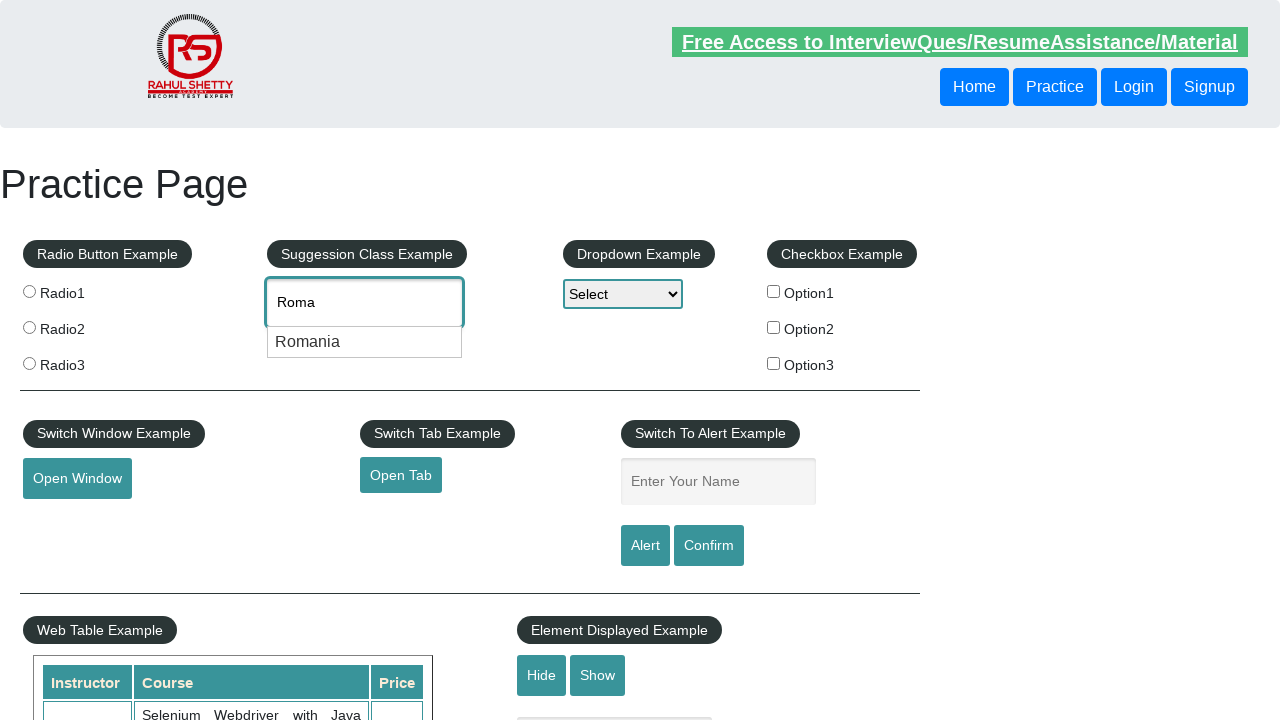

Selected Romania from the autocomplete suggestions at (365, 342) on xpath=//li[@class='ui-menu-item']/div[text()='Romania']
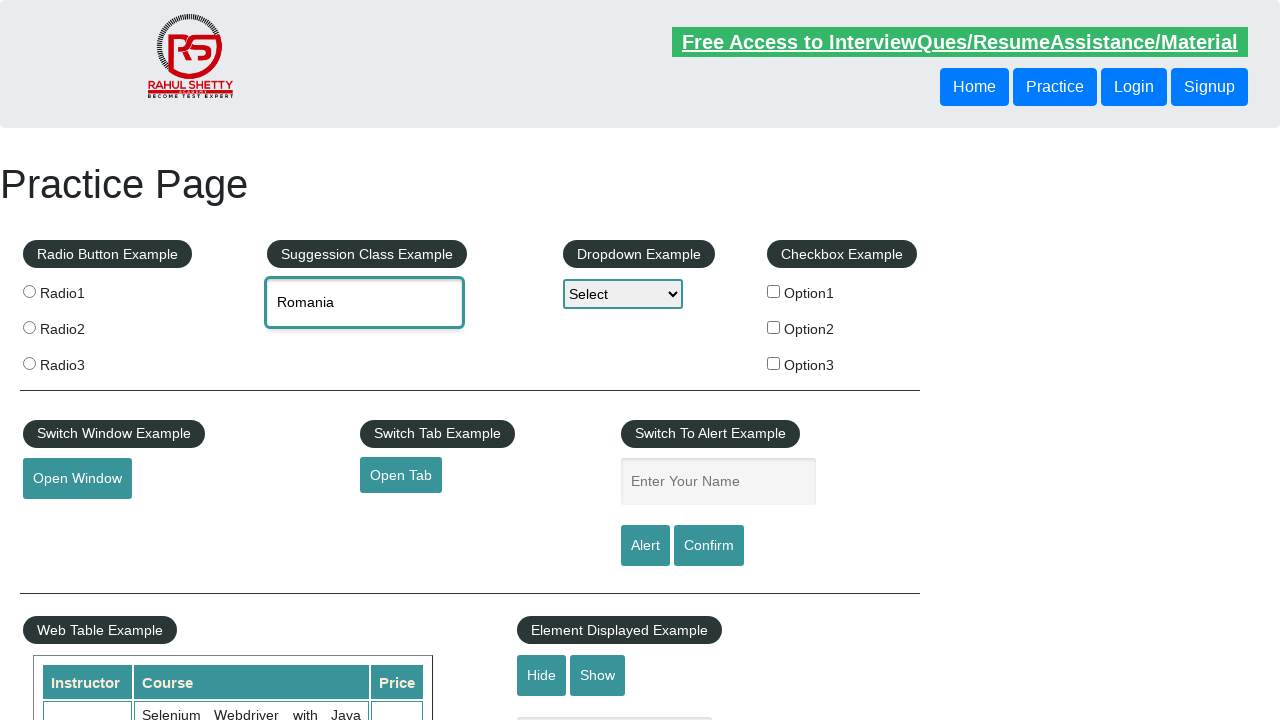

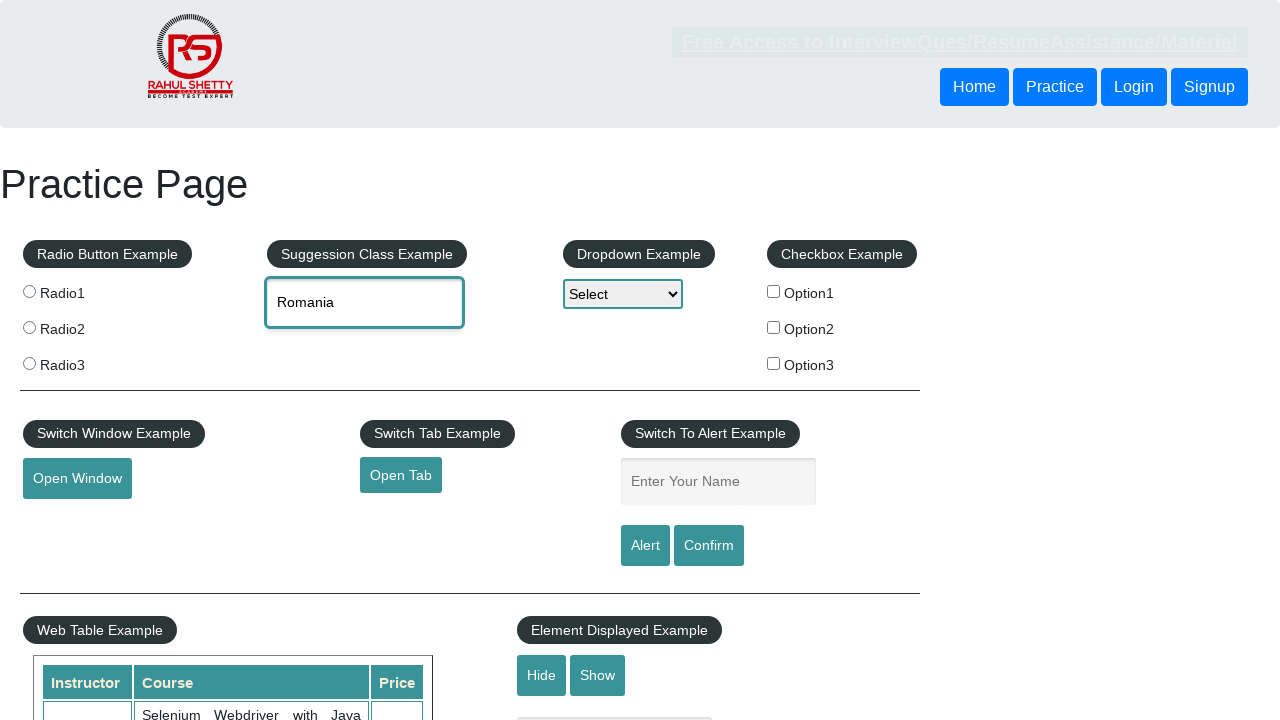